Tests web table sorting functionality by selecting a page size, clicking on a column header to sort, and verifying the table is properly sorted

Starting URL: https://rahulshettyacademy.com/seleniumPractise/#/offers

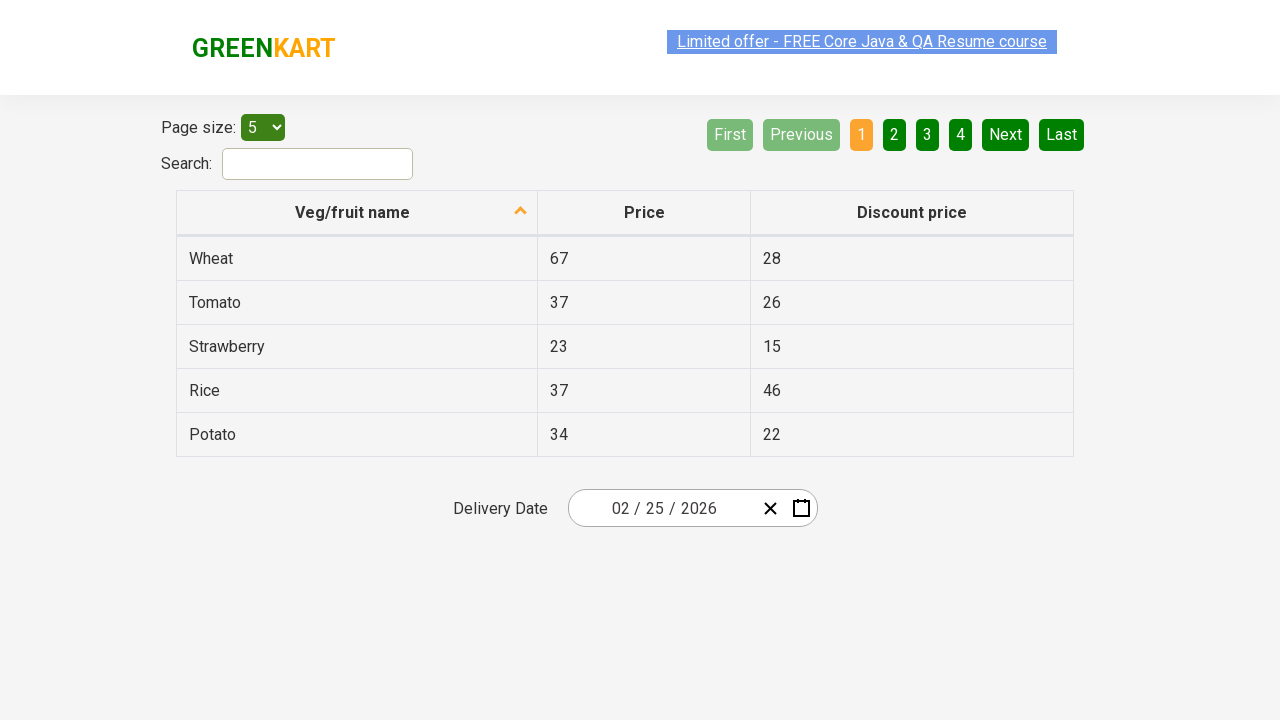

Selected 20 items per page from dropdown on #page-menu
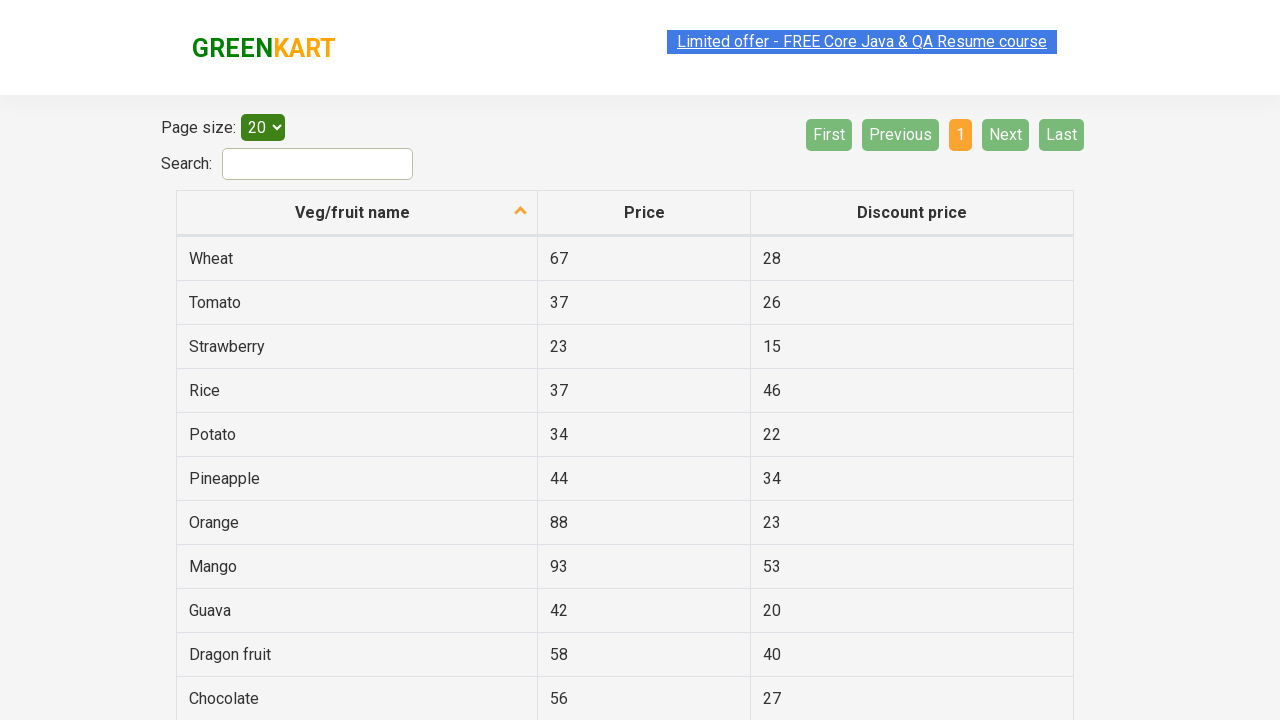

Clicked on Veg/fruit name column header to sort at (357, 213) on th[aria-label*='Veg/fruit name']
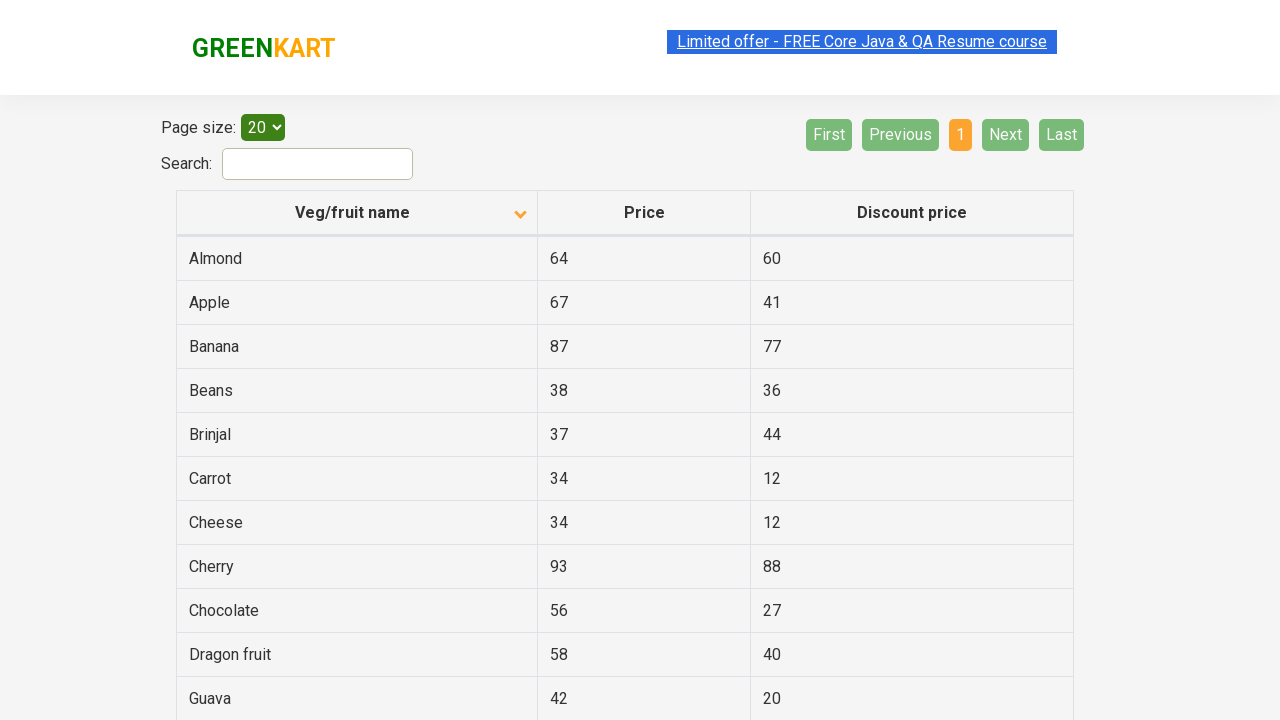

Waited for table to be sorted
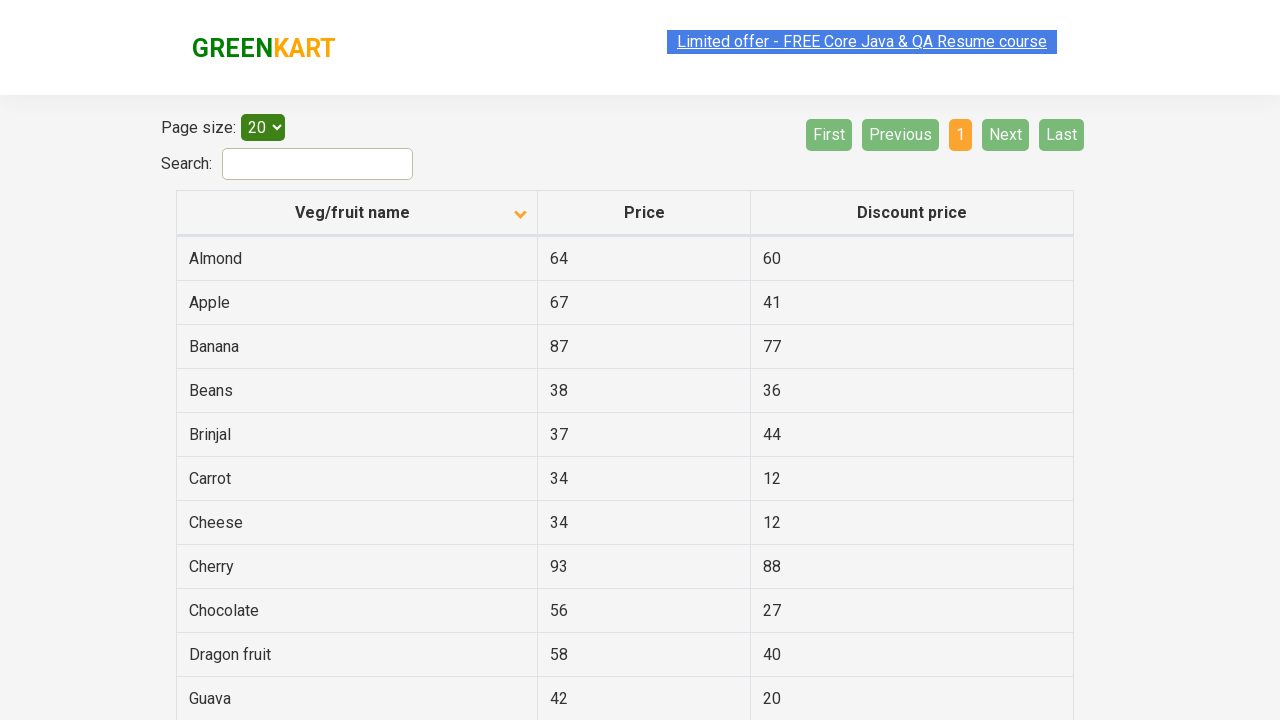

Retrieved all vegetable name elements from table
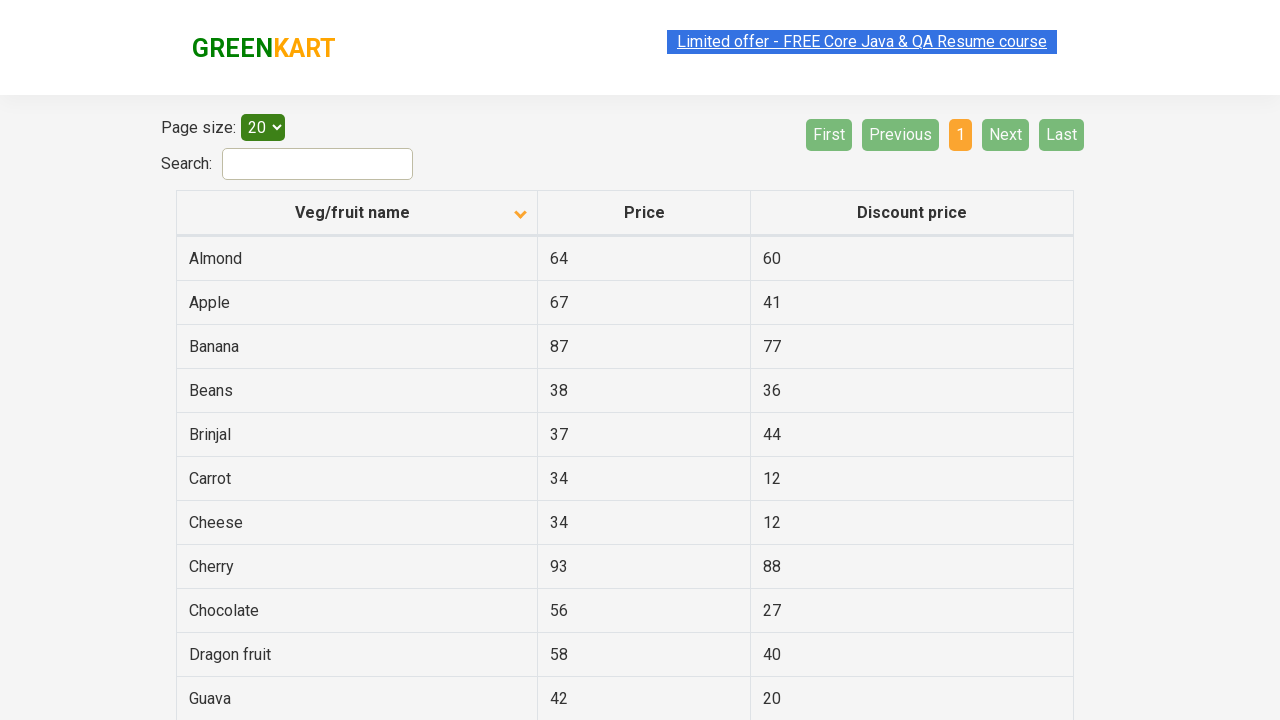

Extracted vegetable names from elements
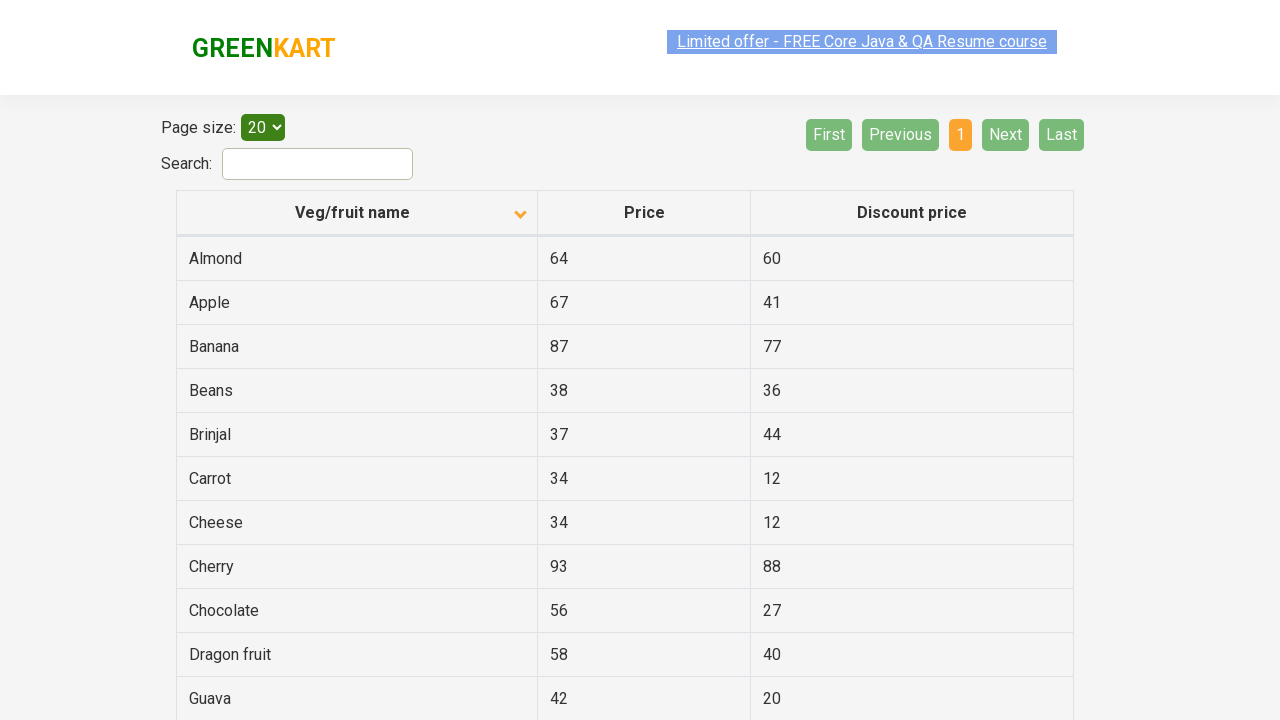

Verified that table is properly sorted alphabetically
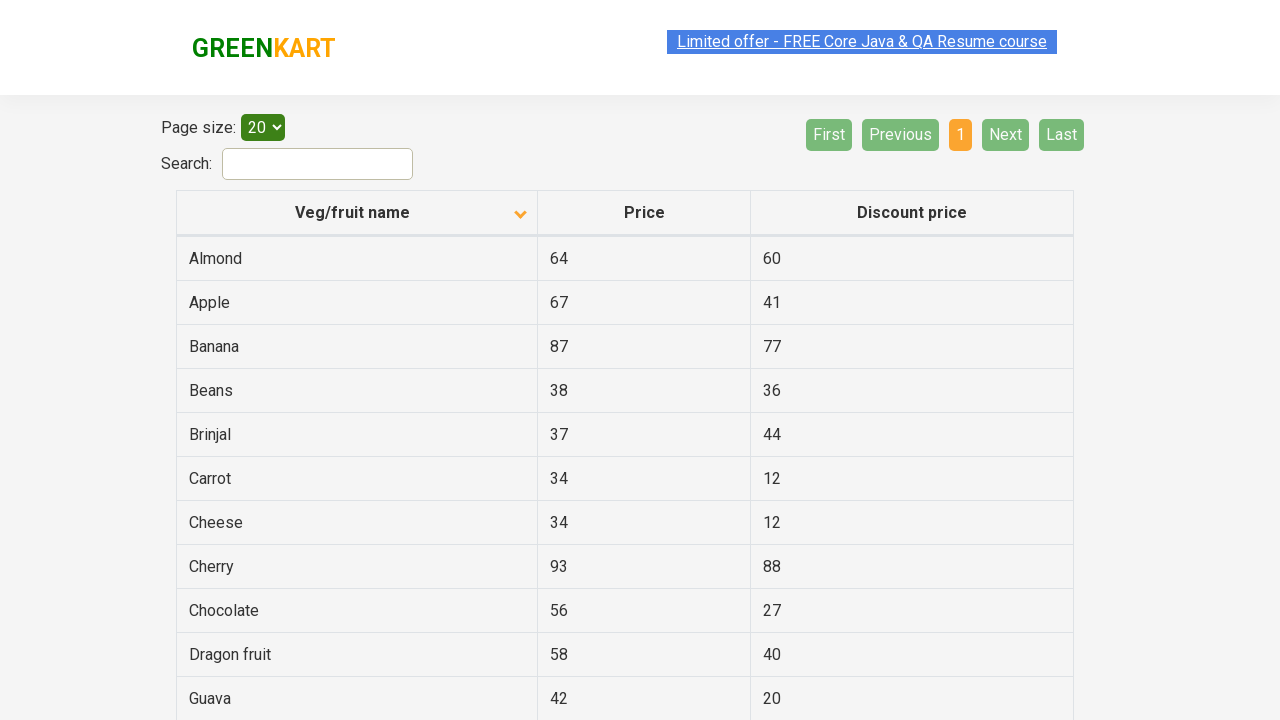

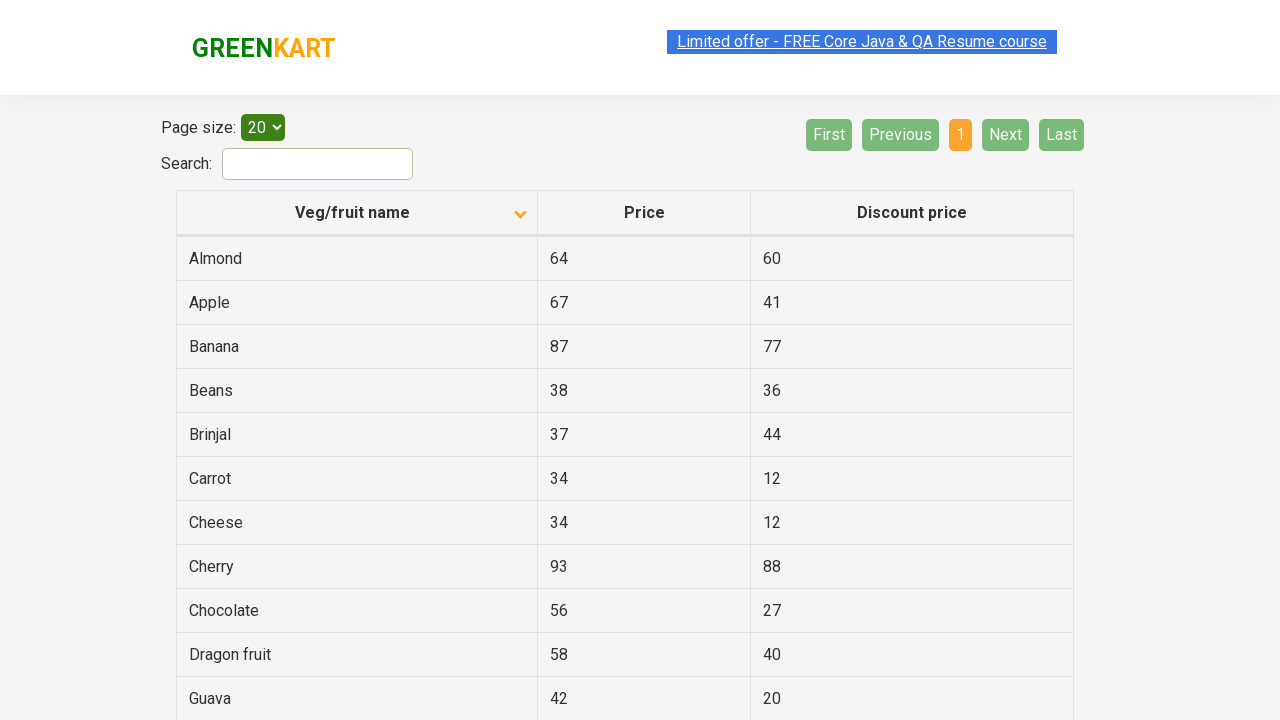